Navigates to WeRead's new book category page and clicks on the first book in the ranking list to view its details.

Starting URL: https://weread.qq.com/web/category/newbook

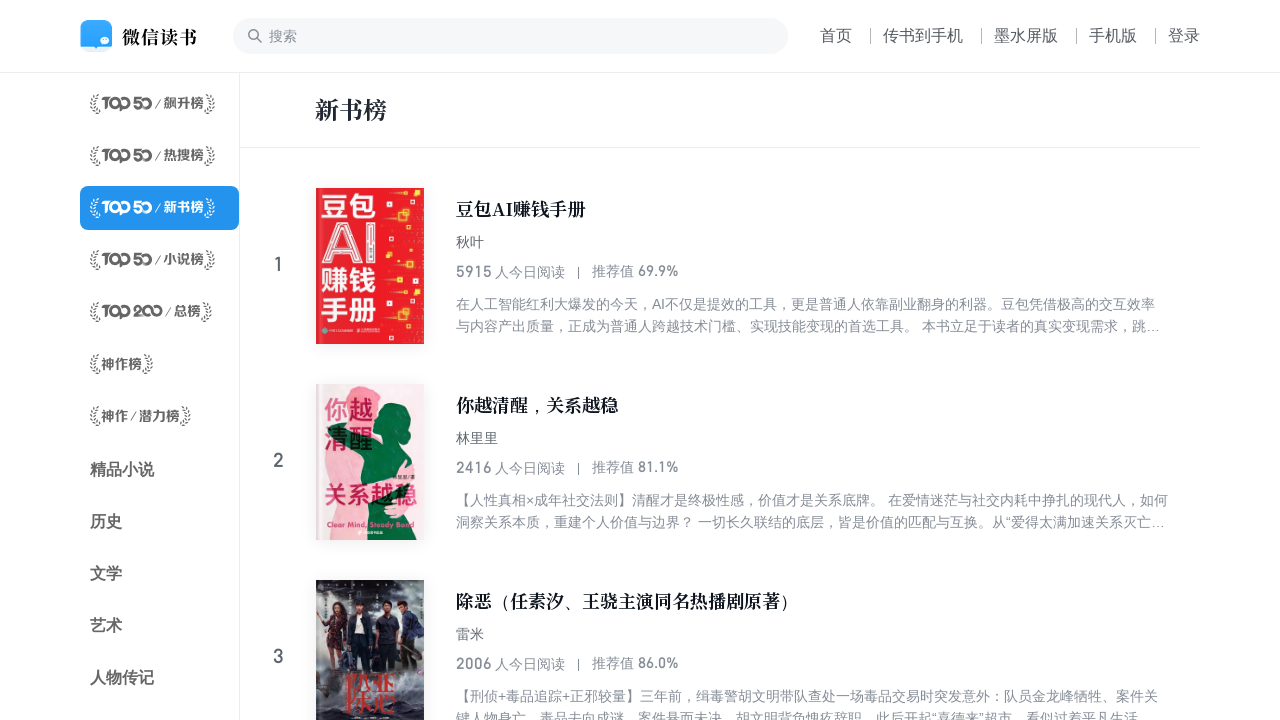

Book ranking list loaded on WeRead new book category page
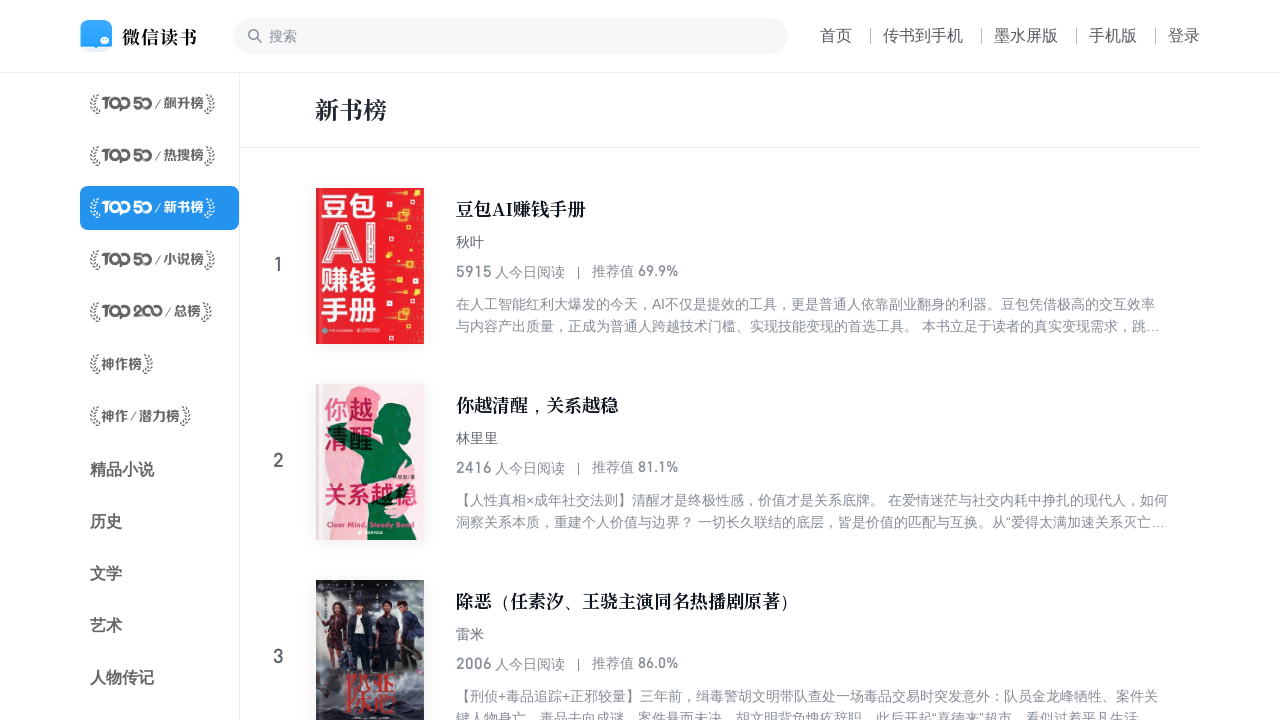

Clicked on the first book in the ranking list to view its details at (720, 266) on div.ranking_page_content_list_container a >> nth=0
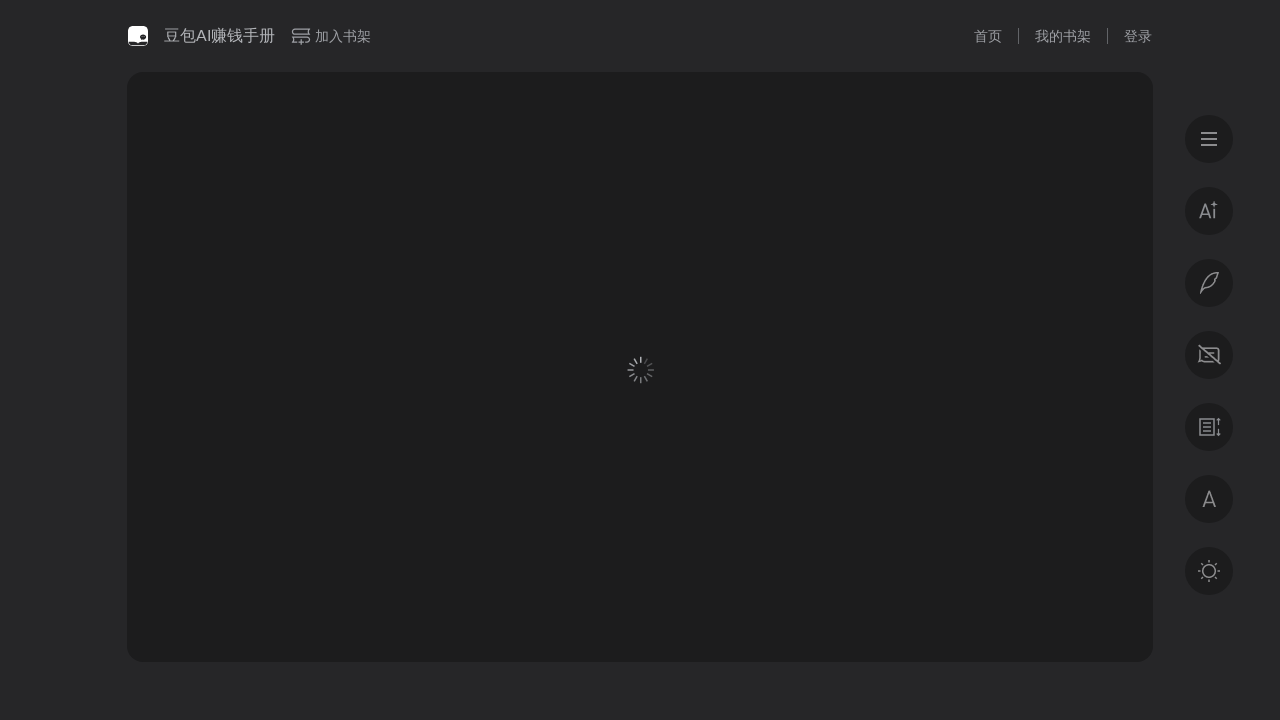

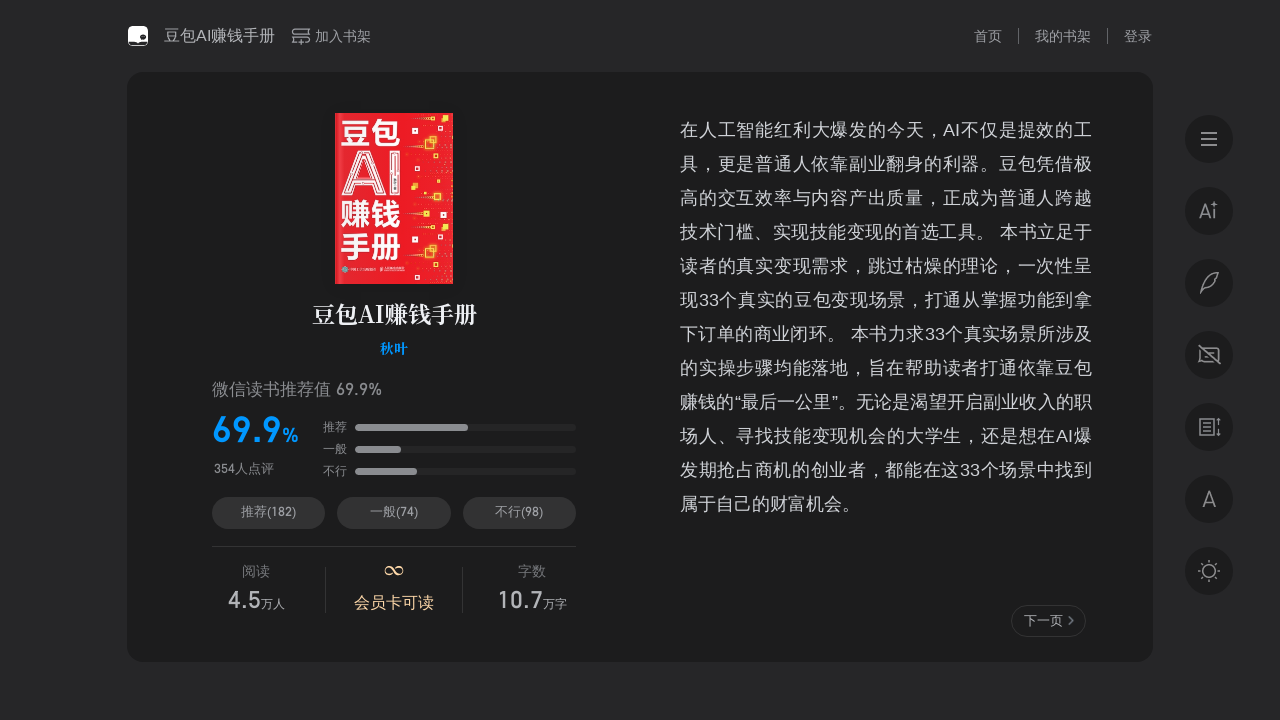